Tests session statistics tracking by adding multiple items, completing one, editing one, and verifying the stats counters update correctly.

Starting URL: https://todoist.devgossips.vercel.app/

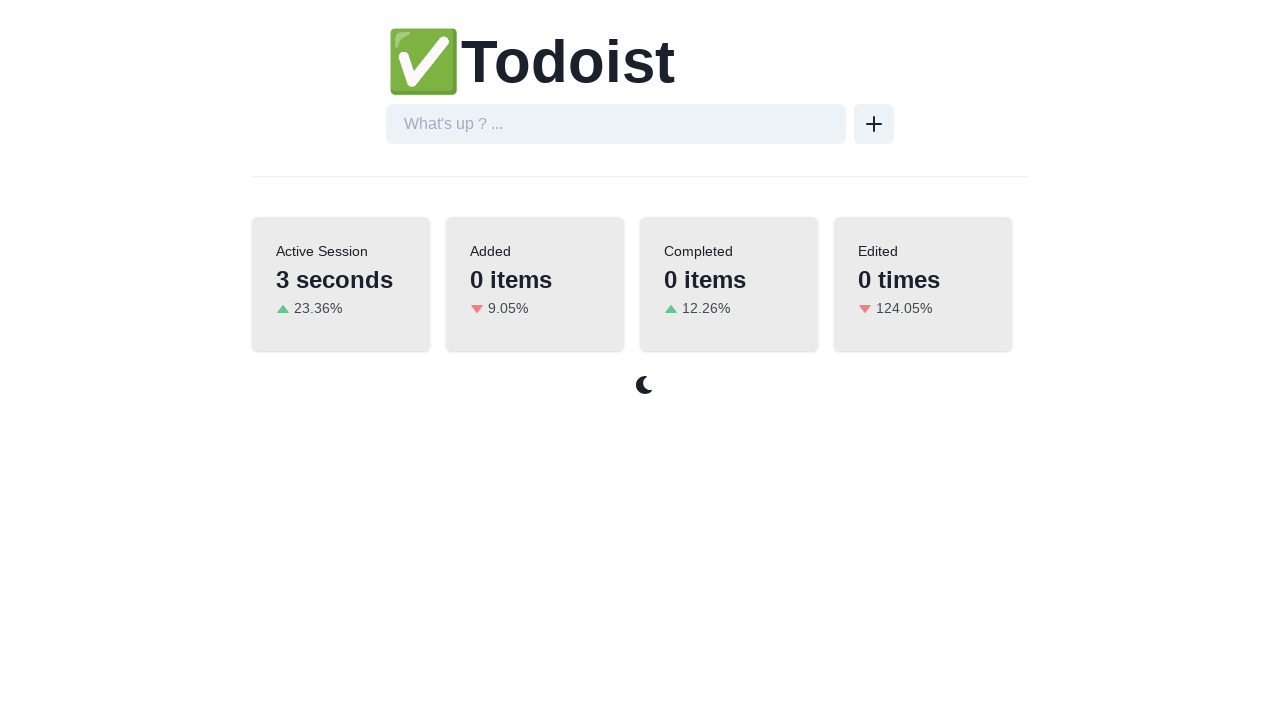

Located todo input field
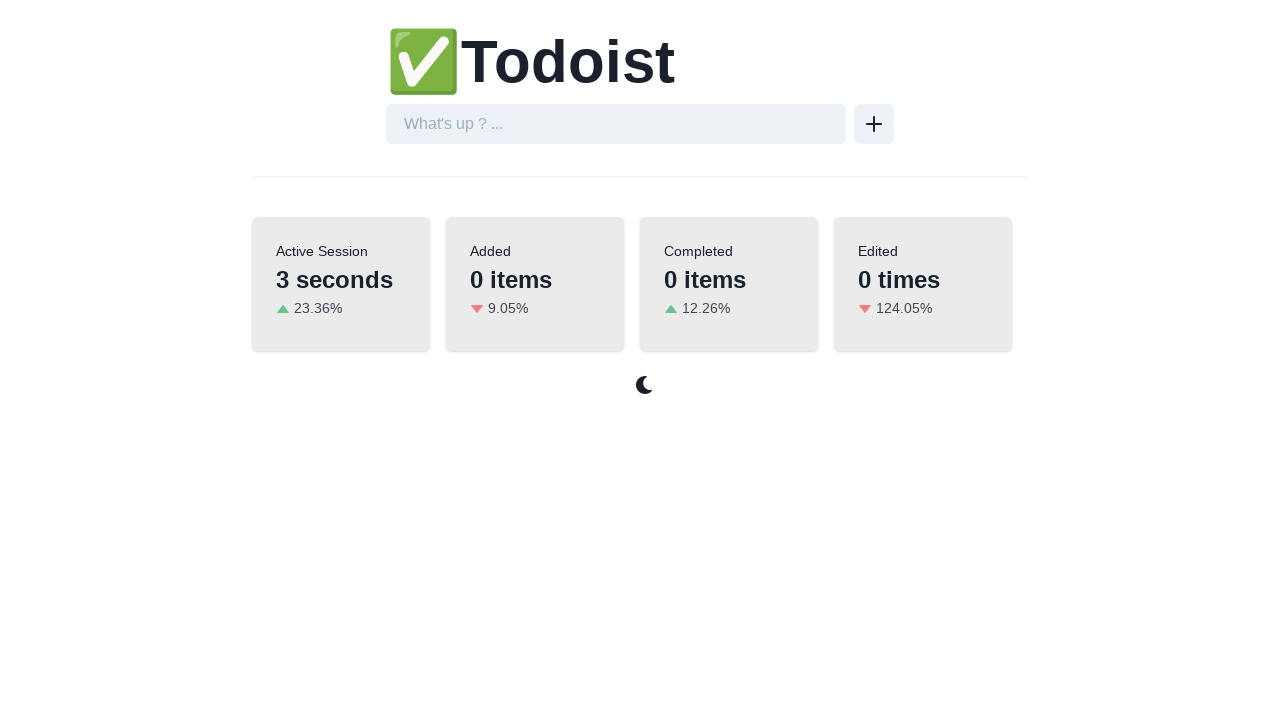

Filled input with 'Purchase a cake' on internal:attr=[placeholder="What's up ? ..."i]
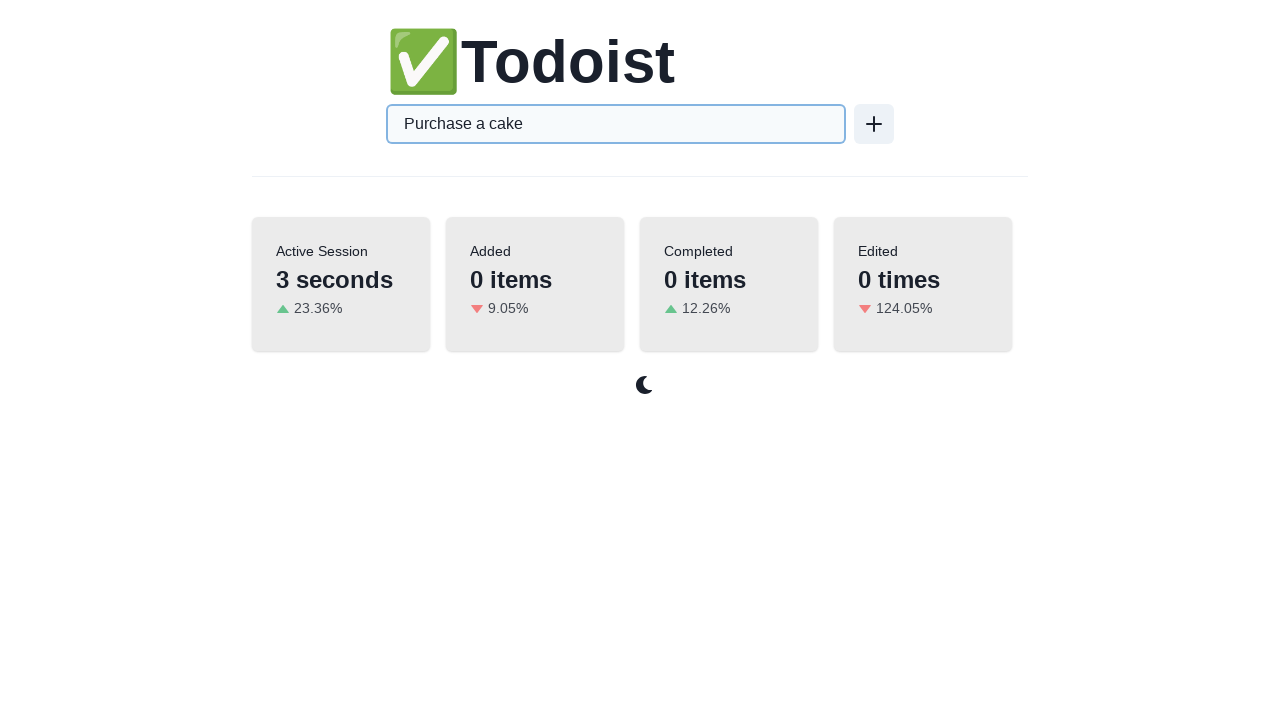

Pressed Enter to add 'Purchase a cake' item on internal:attr=[placeholder="What's up ? ..."i]
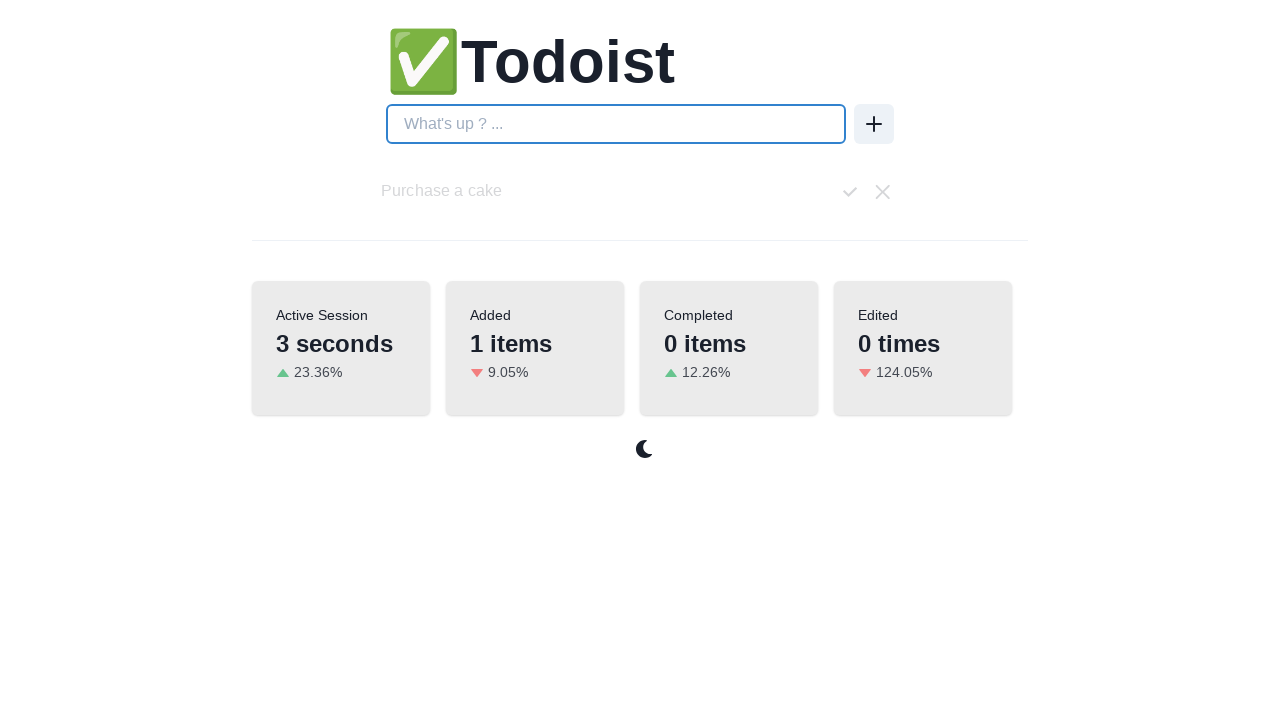

Filled input with 'Purchase milk' on internal:attr=[placeholder="What's up ? ..."i]
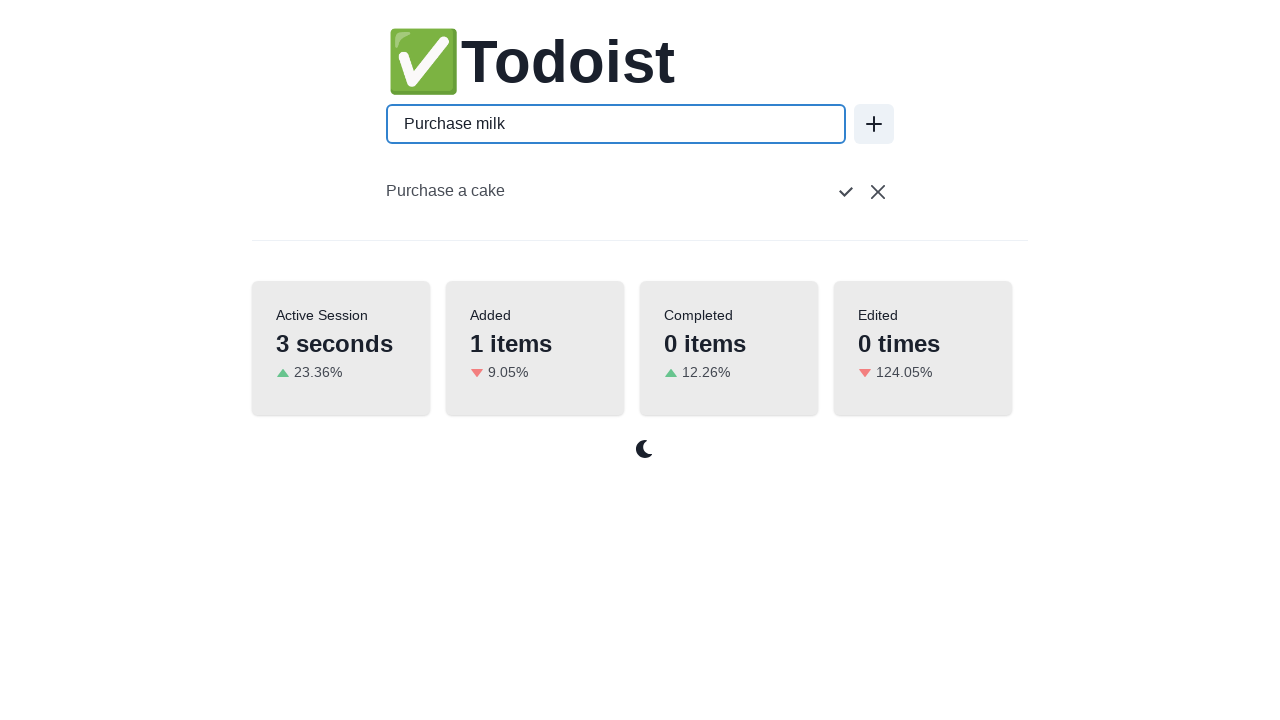

Pressed Enter to add 'Purchase milk' item on internal:attr=[placeholder="What's up ? ..."i]
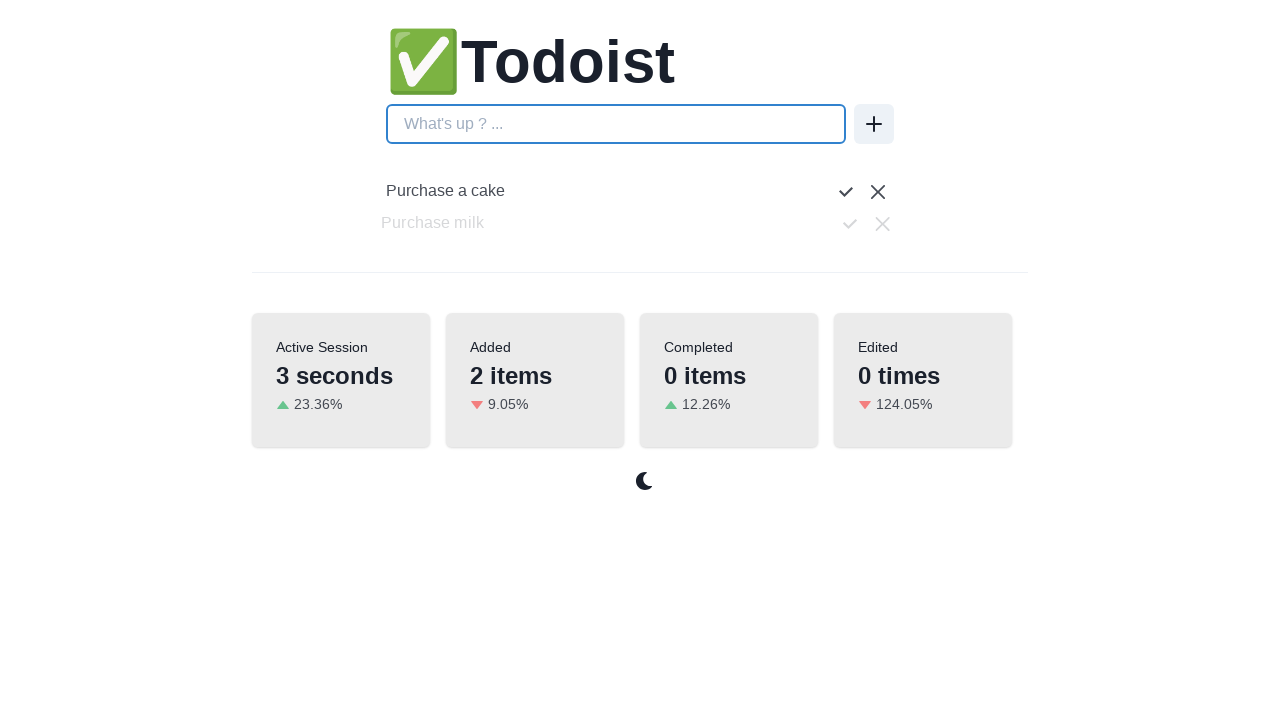

Filled input with 'Go to Library' on internal:attr=[placeholder="What's up ? ..."i]
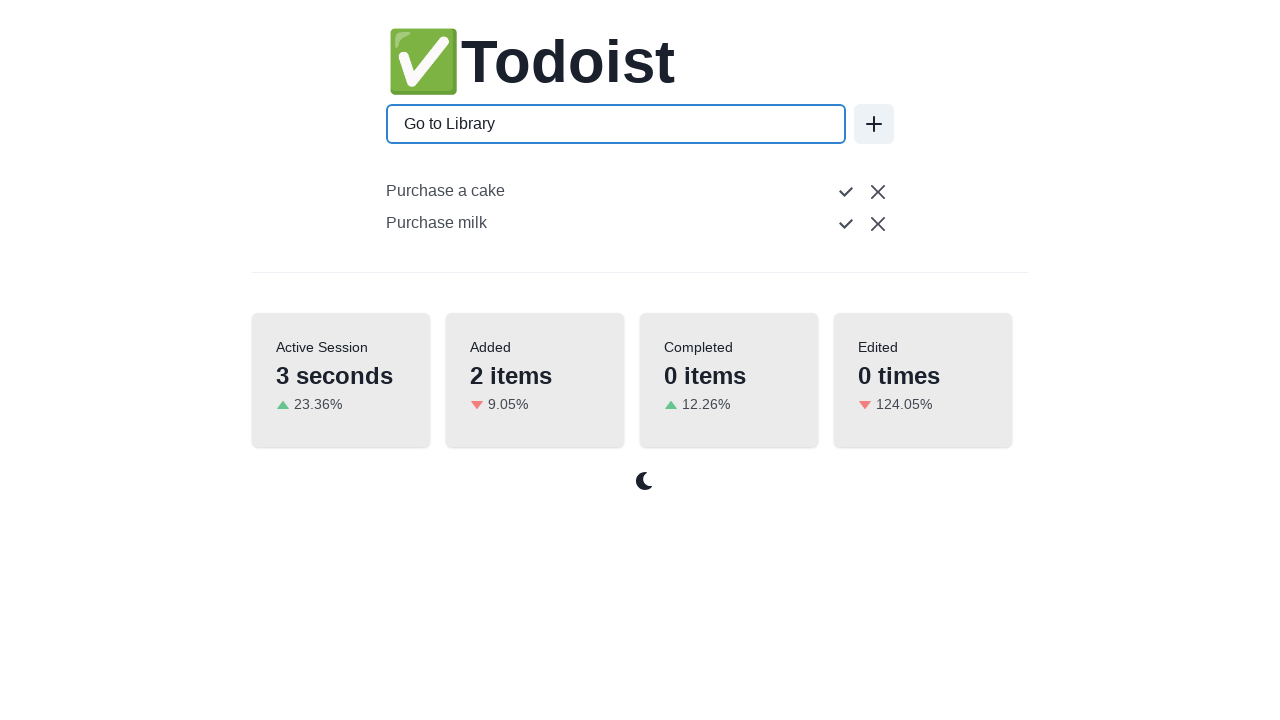

Pressed Enter to add 'Go to Library' item on internal:attr=[placeholder="What's up ? ..."i]
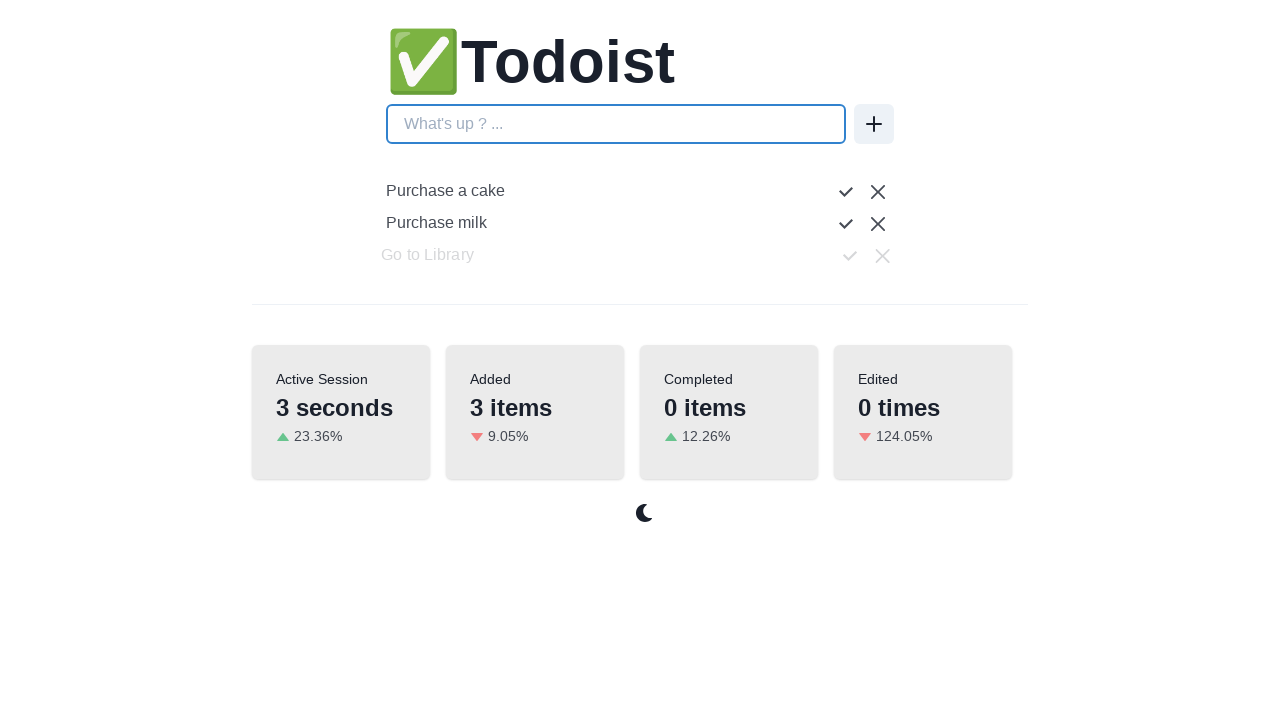

Verified 'Purchase a cake' item is visible
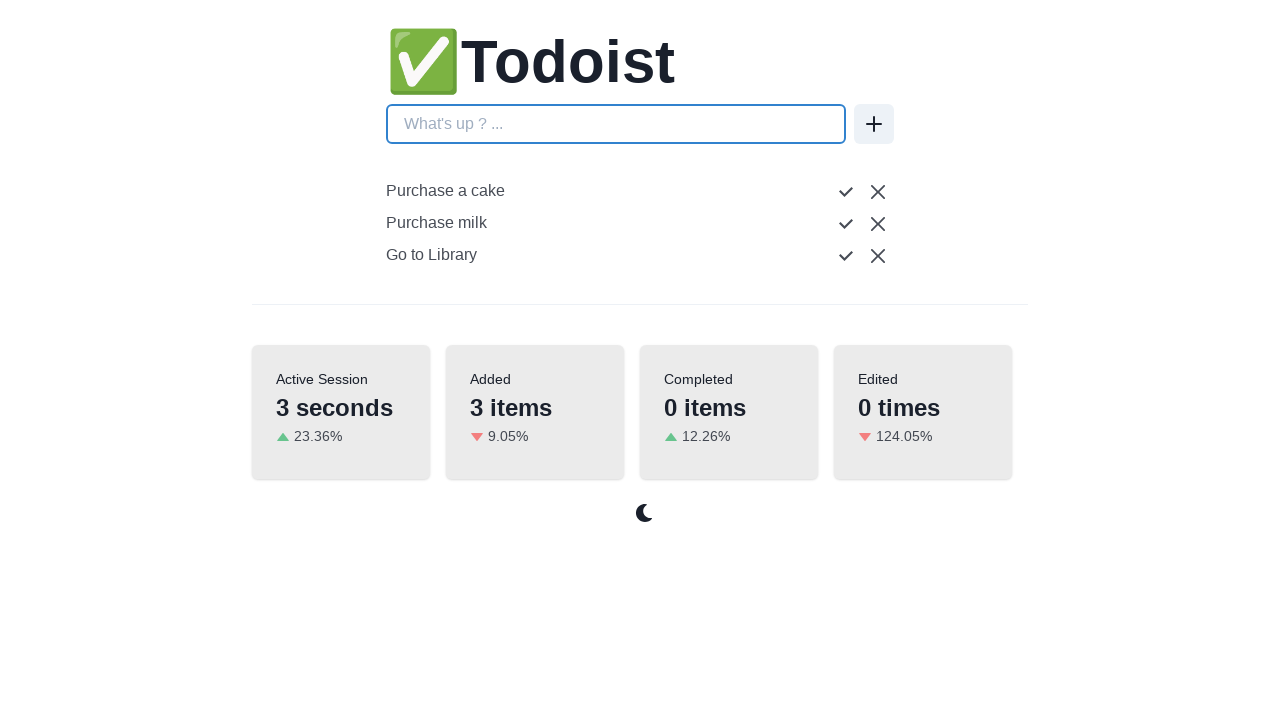

Verified 'Purchase milk' item is visible
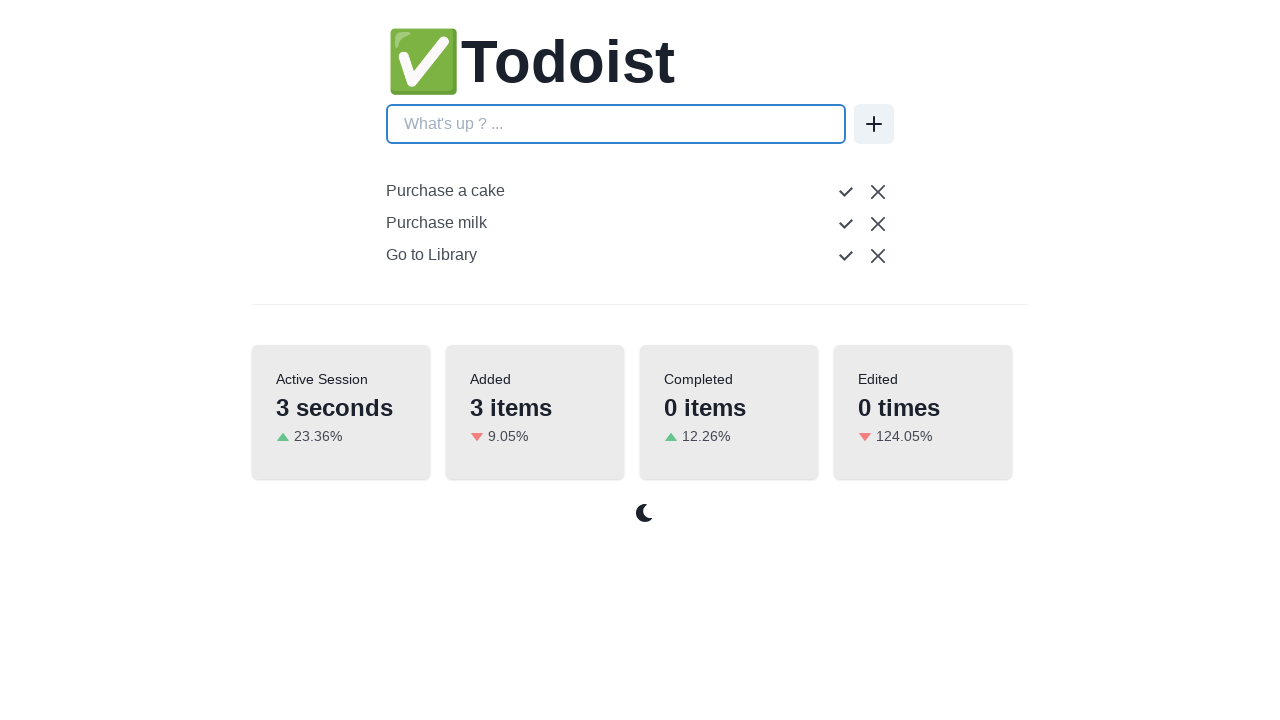

Verified 'Go to Library' item is visible
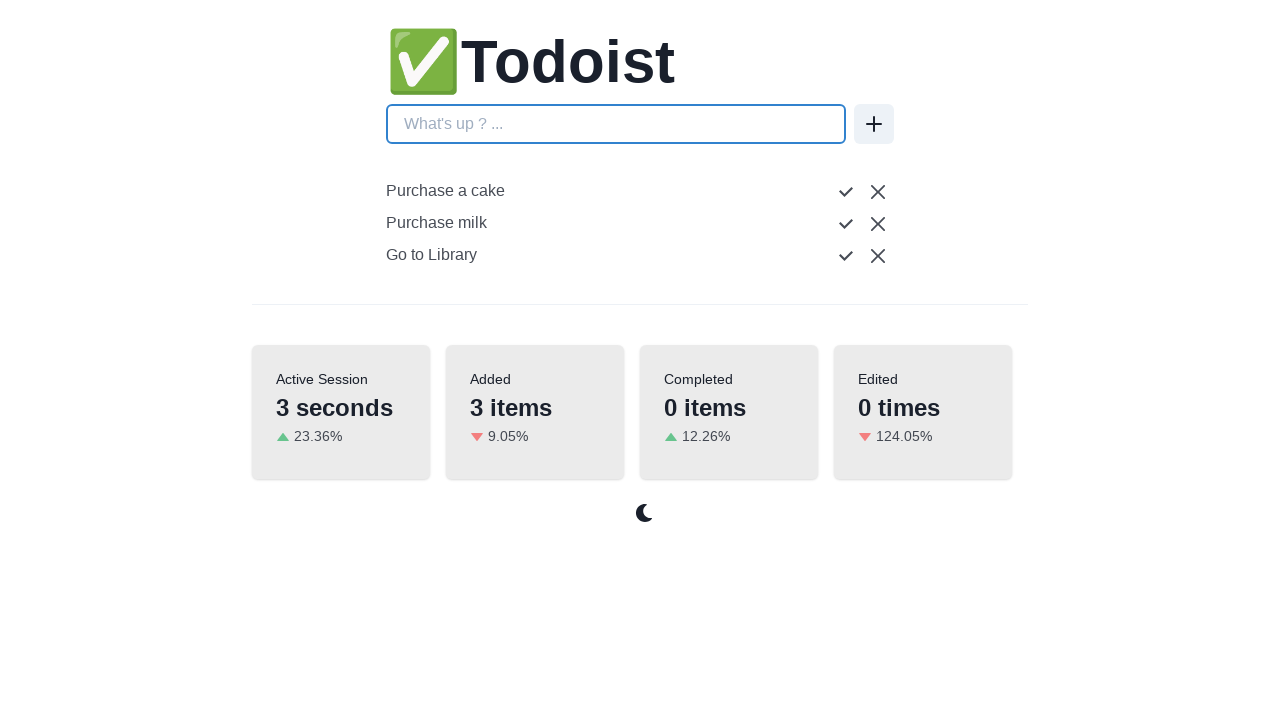

Located checklist button for second item
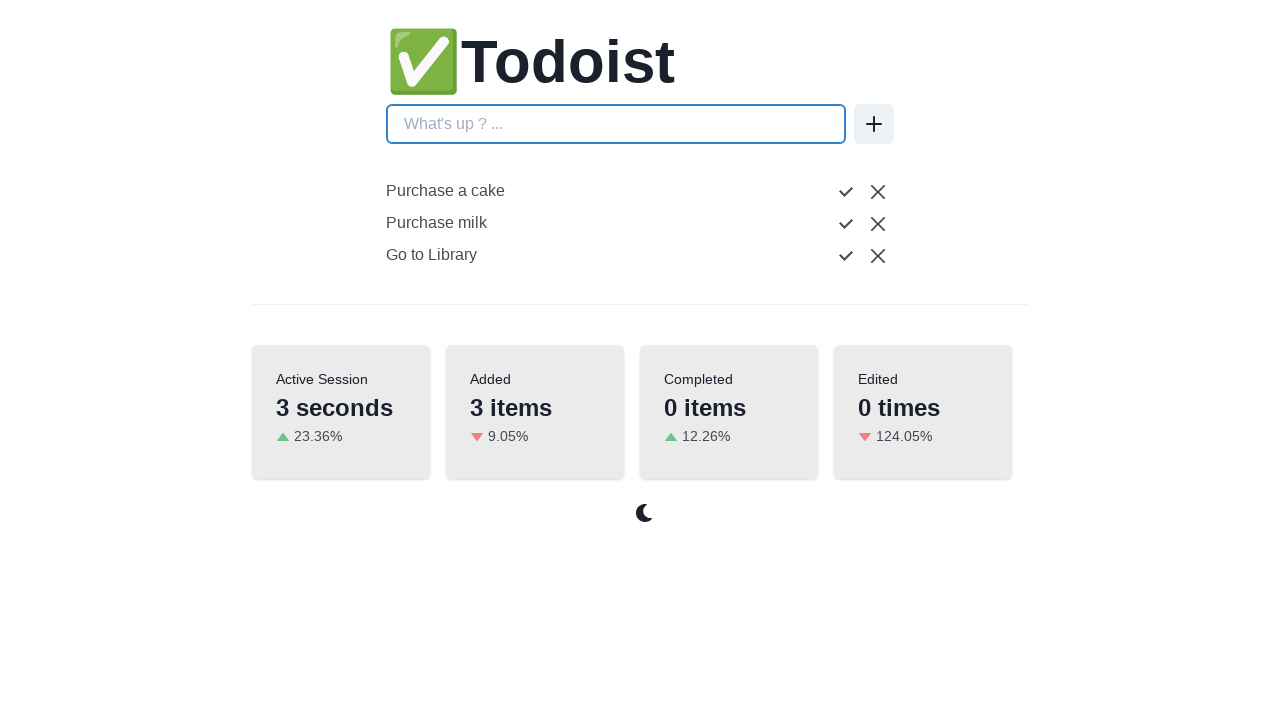

Clicked checklist button to mark second item as completed at (846, 192) on (//button[@aria-label='done'])[2]
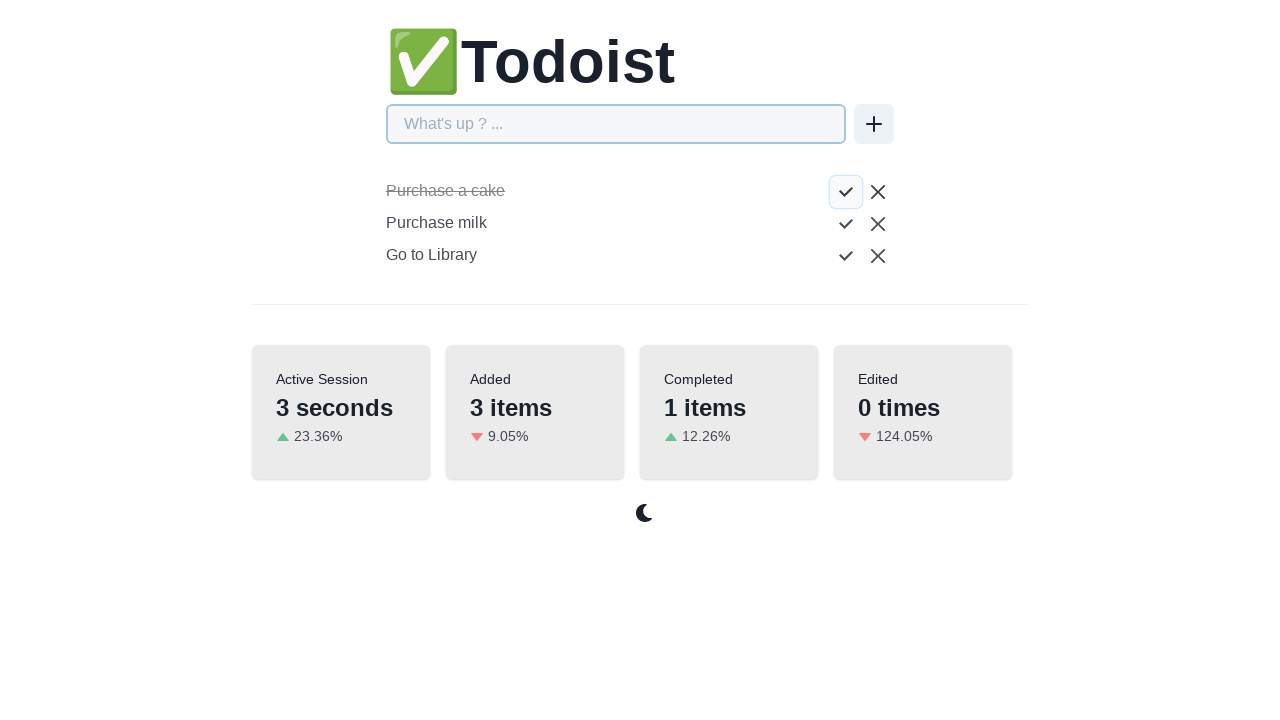

Located 'Purchase milk' item for editing
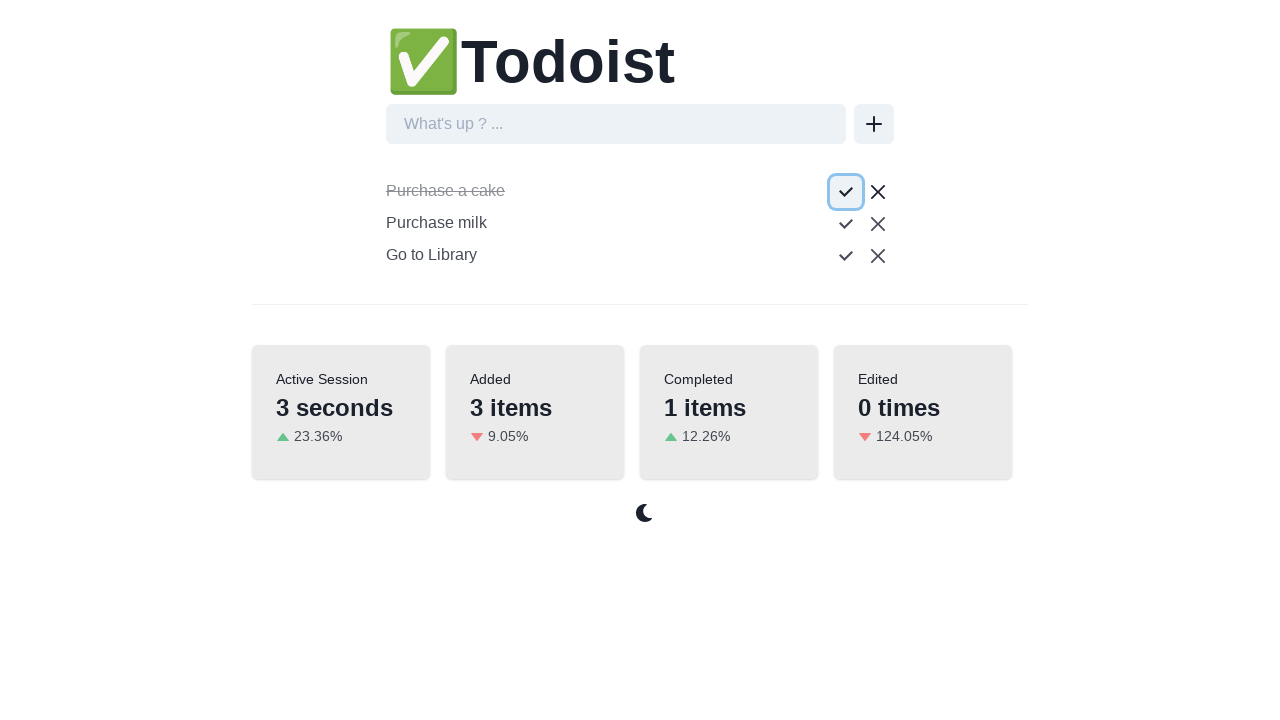

Clicked on 'Purchase milk' item to edit at (436, 223) on internal:text="Purchase milk"i
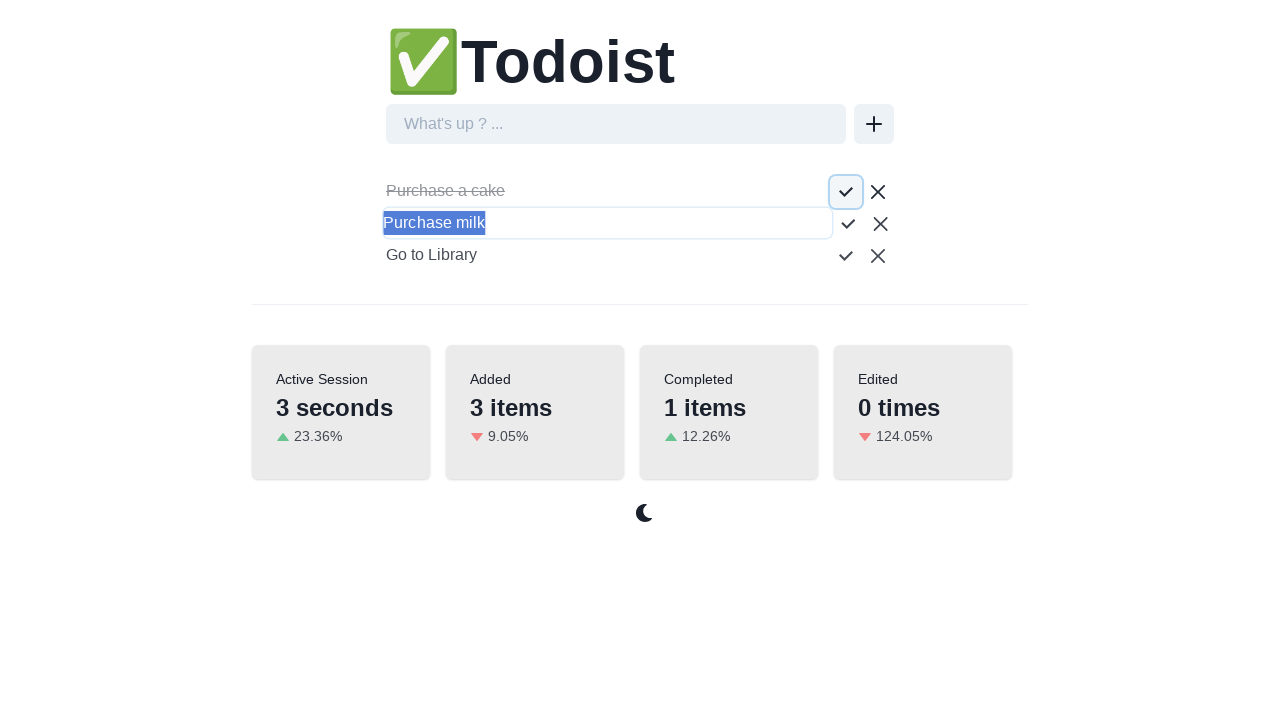

Cleared the edit textbox on internal:role=textbox >> nth=1
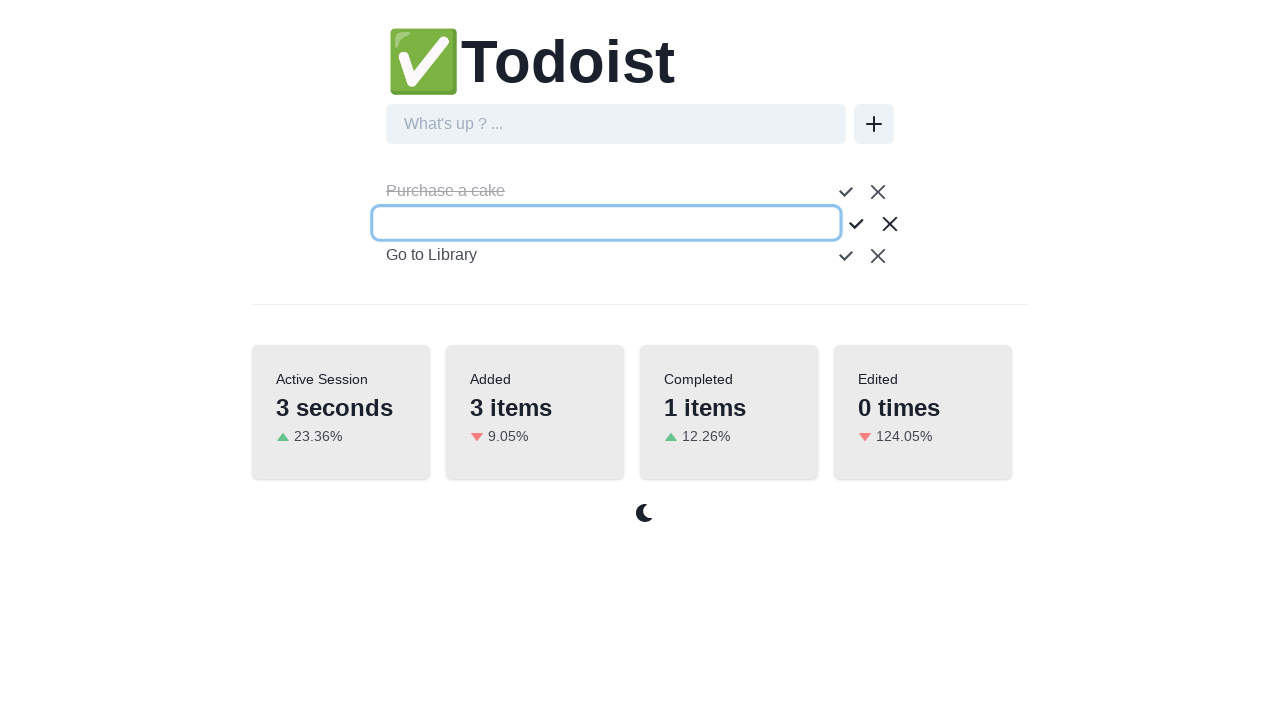

Filled textbox with 'Buy plant-based milk' on internal:role=textbox >> nth=1
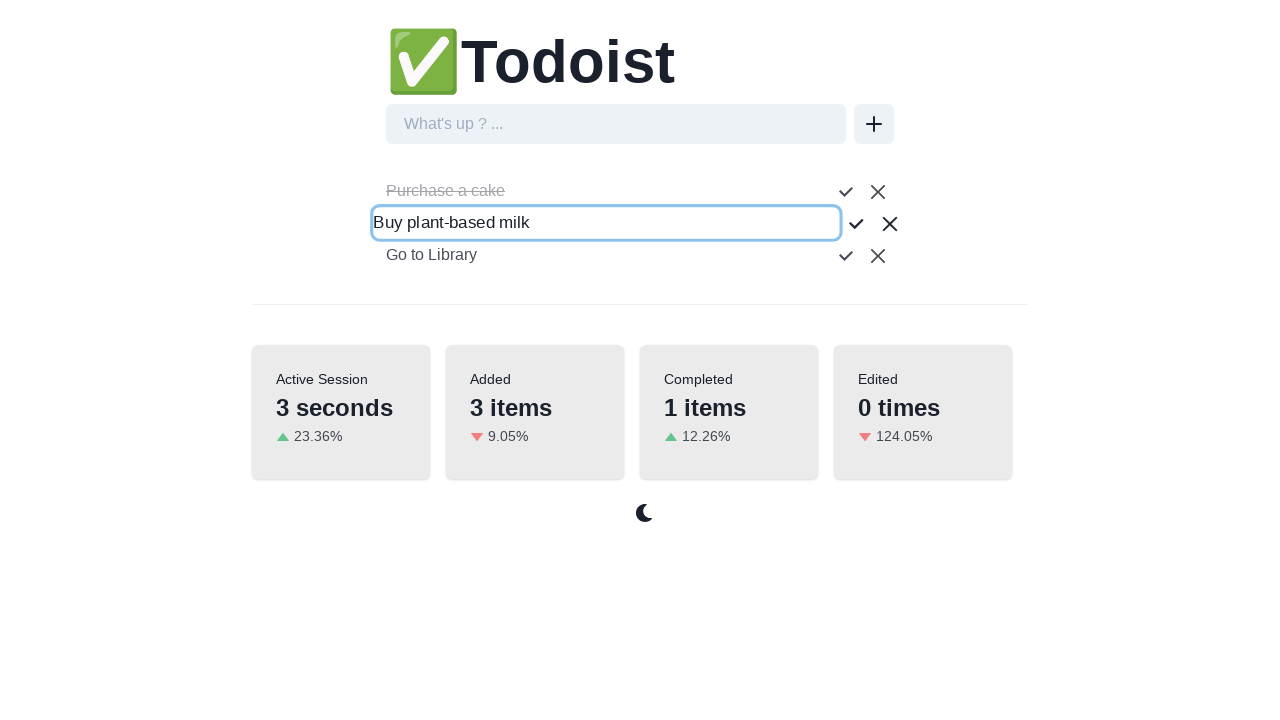

Pressed Enter to confirm item edit on internal:role=textbox >> nth=1
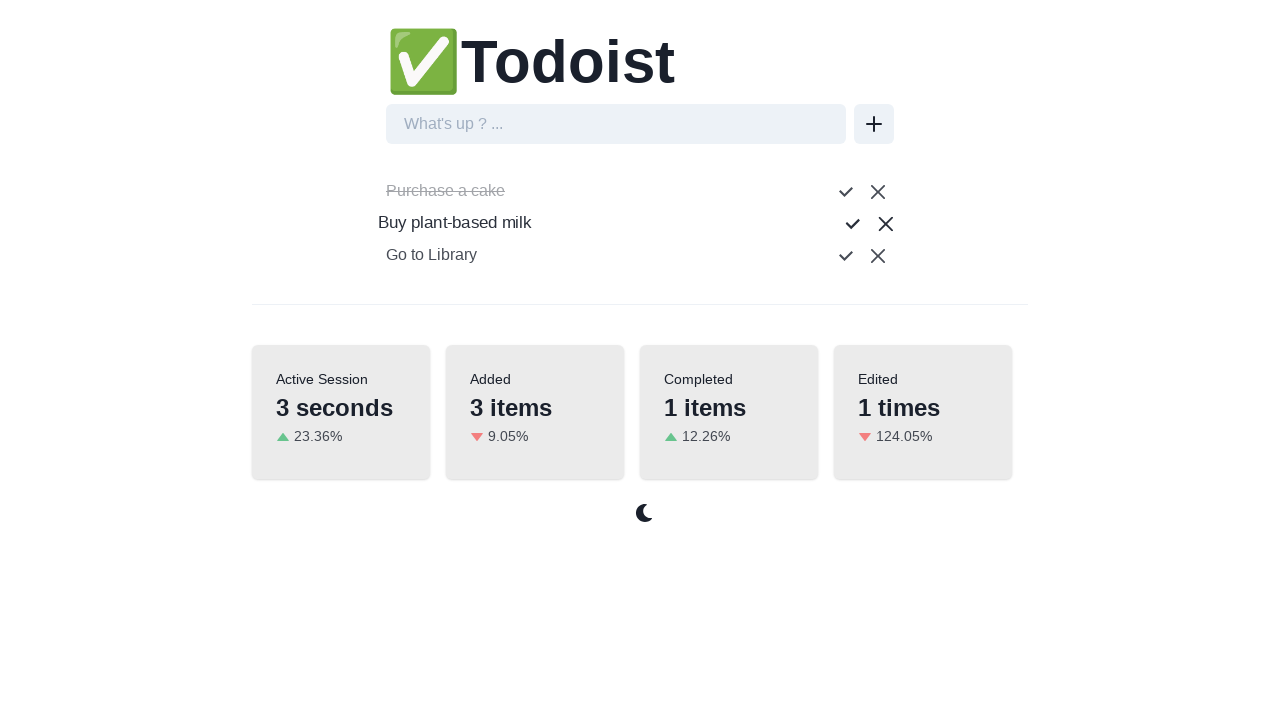

Waited 5 seconds for stats to update
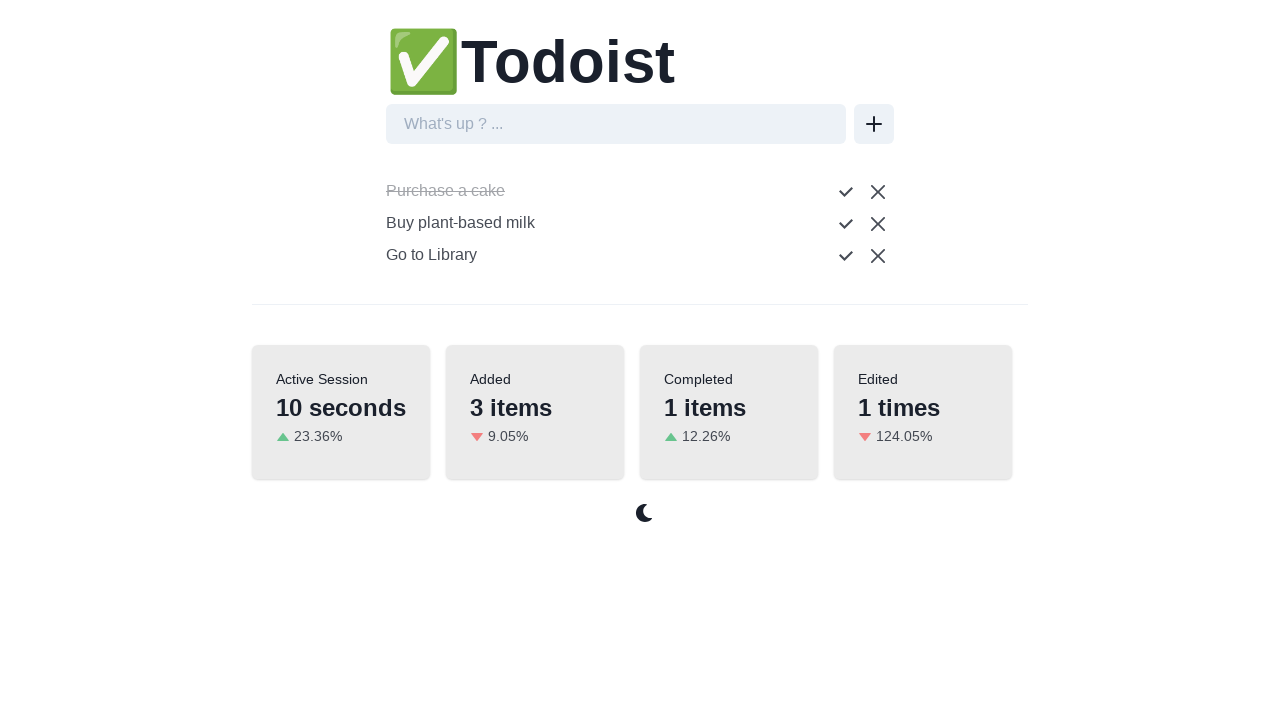

Located 'Added' stats element
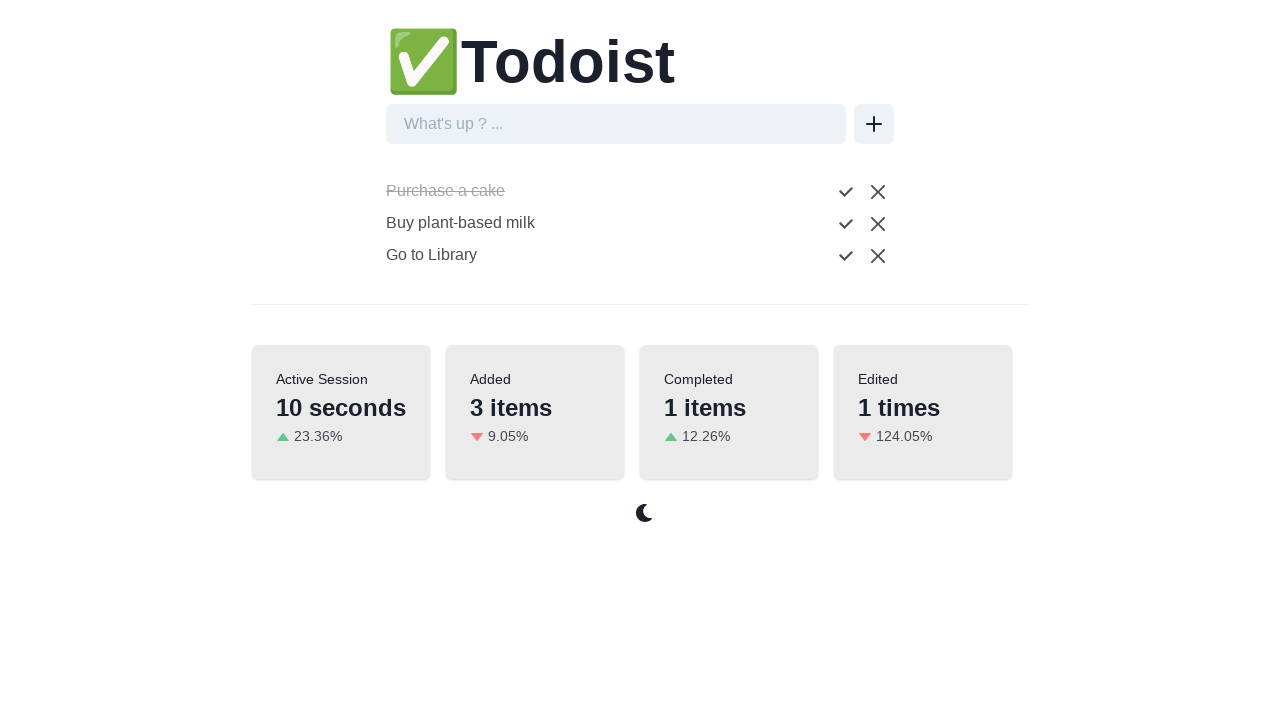

Located 'Completed' stats element
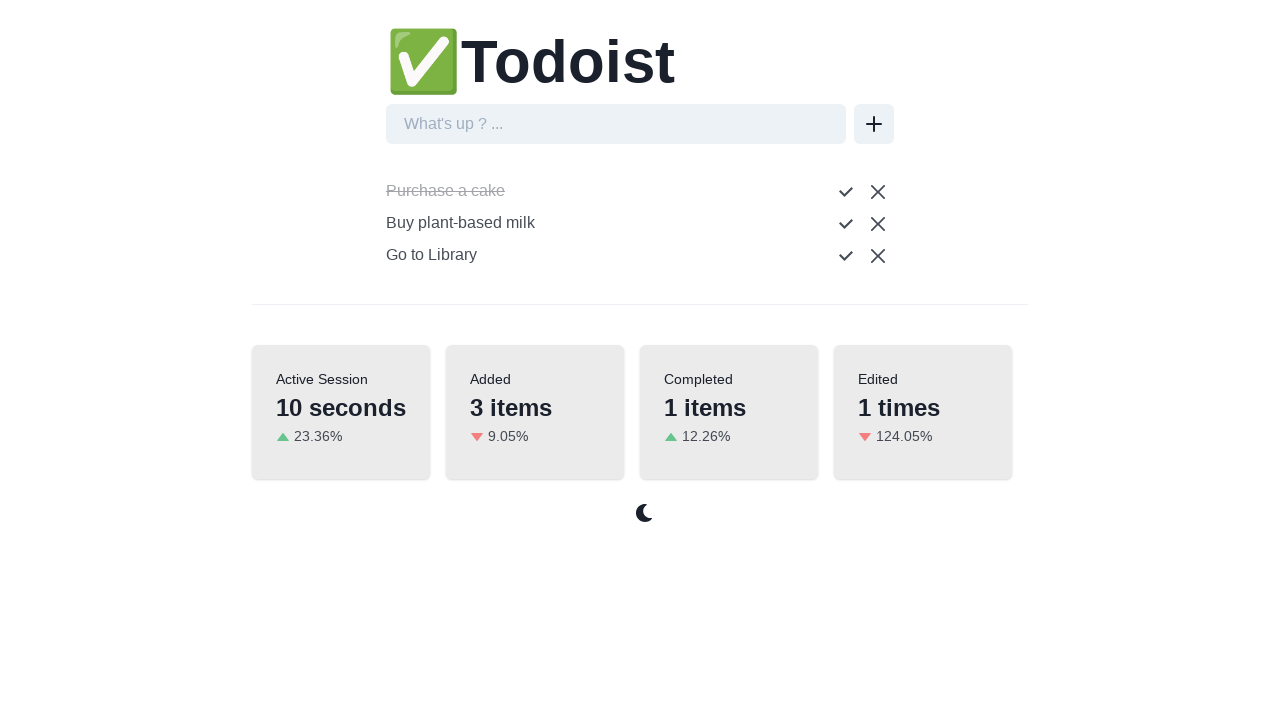

Located 'Edited' stats element
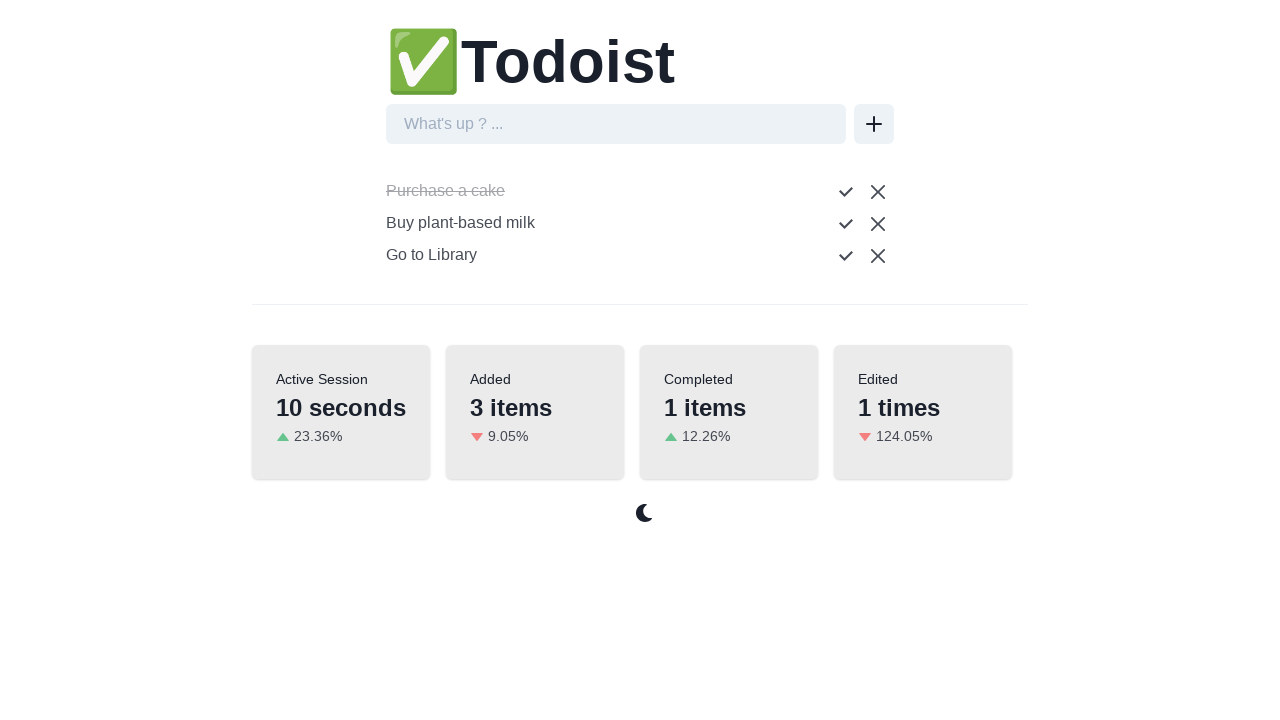

Verified 'Added' stats counter is visible
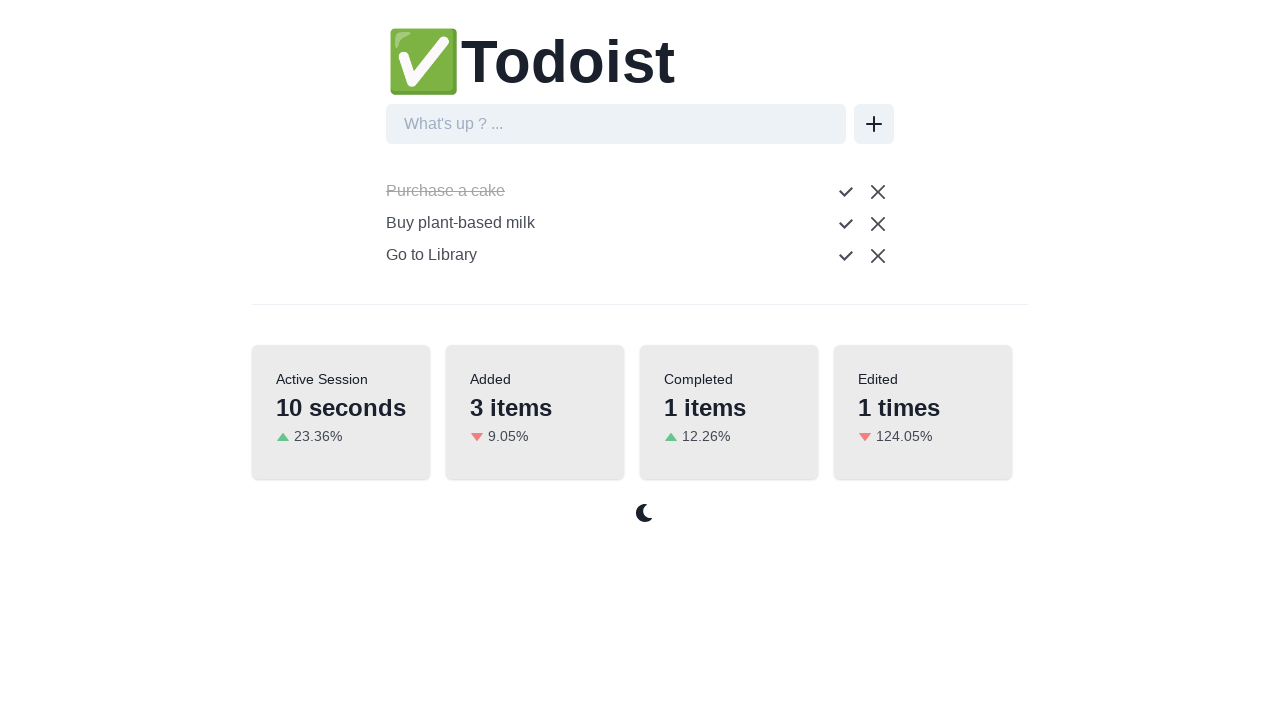

Verified 'Completed' stats counter is visible
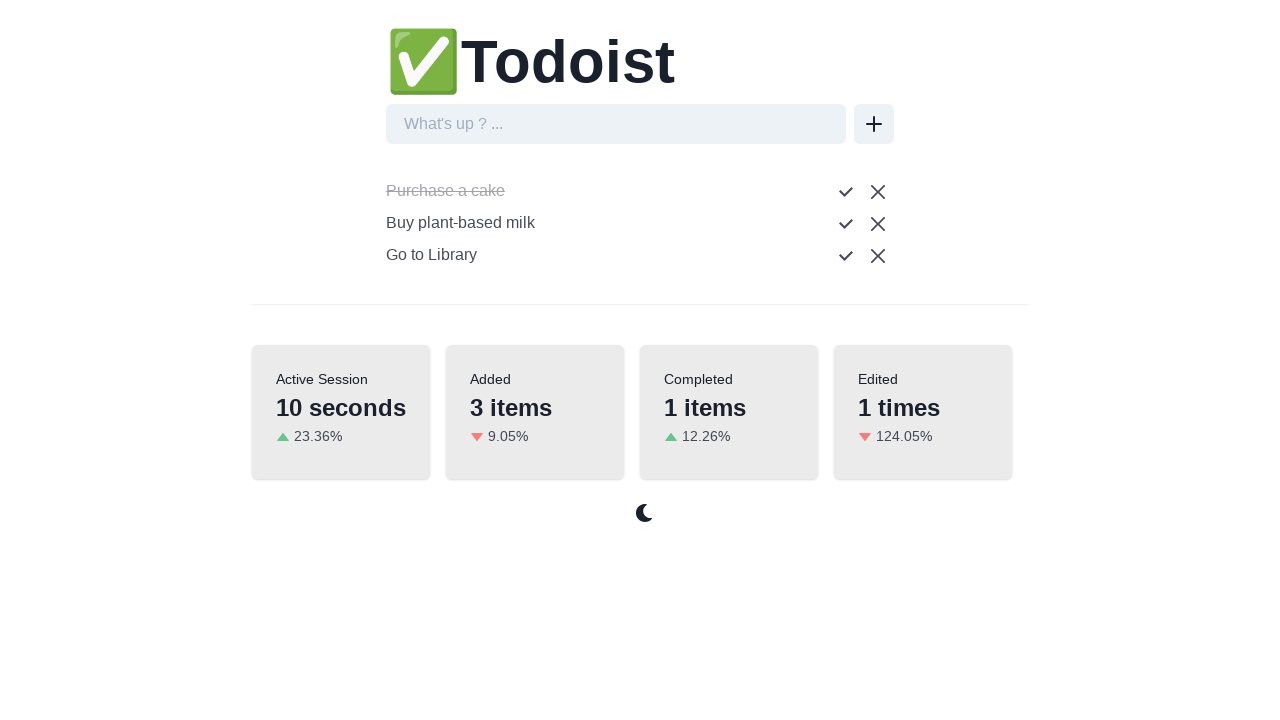

Verified 'Edited' stats counter is visible
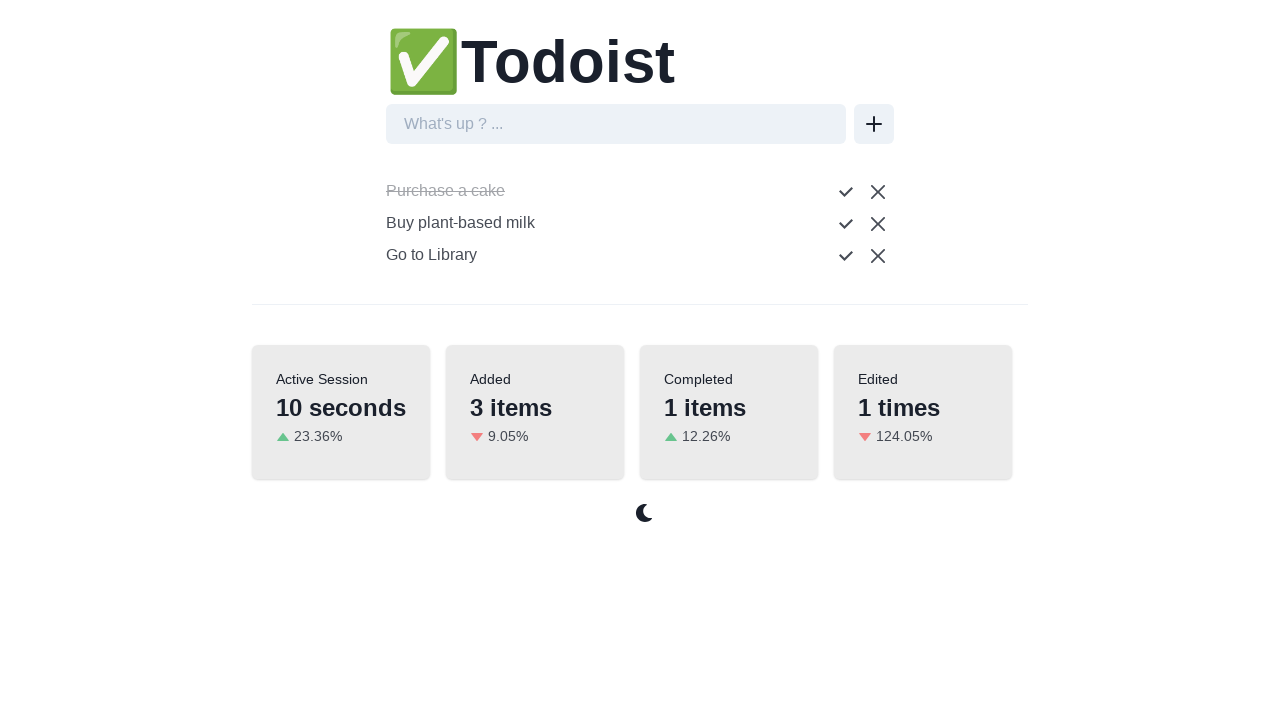

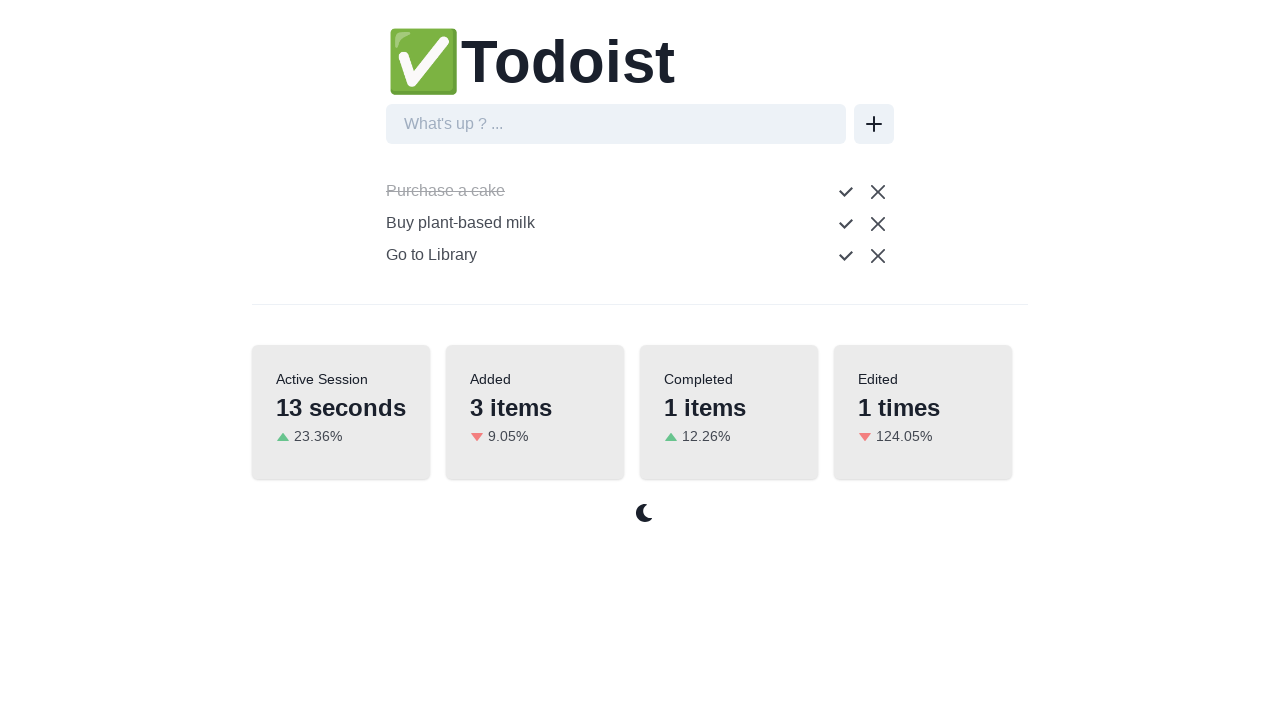